Tests navigation through dynasty rankings pages on KeepTradeCut by clicking the rankings button, then paginating through multiple pages of rankings while handling the "Don't Know" popup button if it appears.

Starting URL: https://keeptradecut.com/

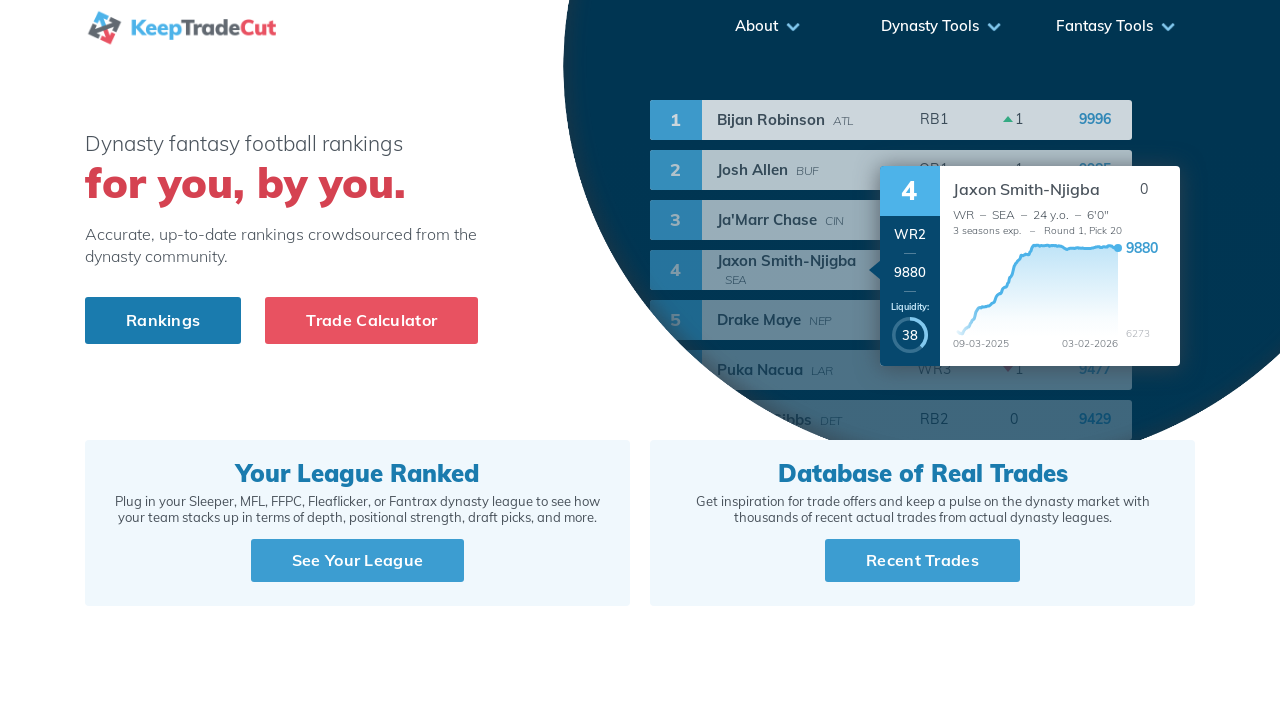

Waited for Rankings button to be available
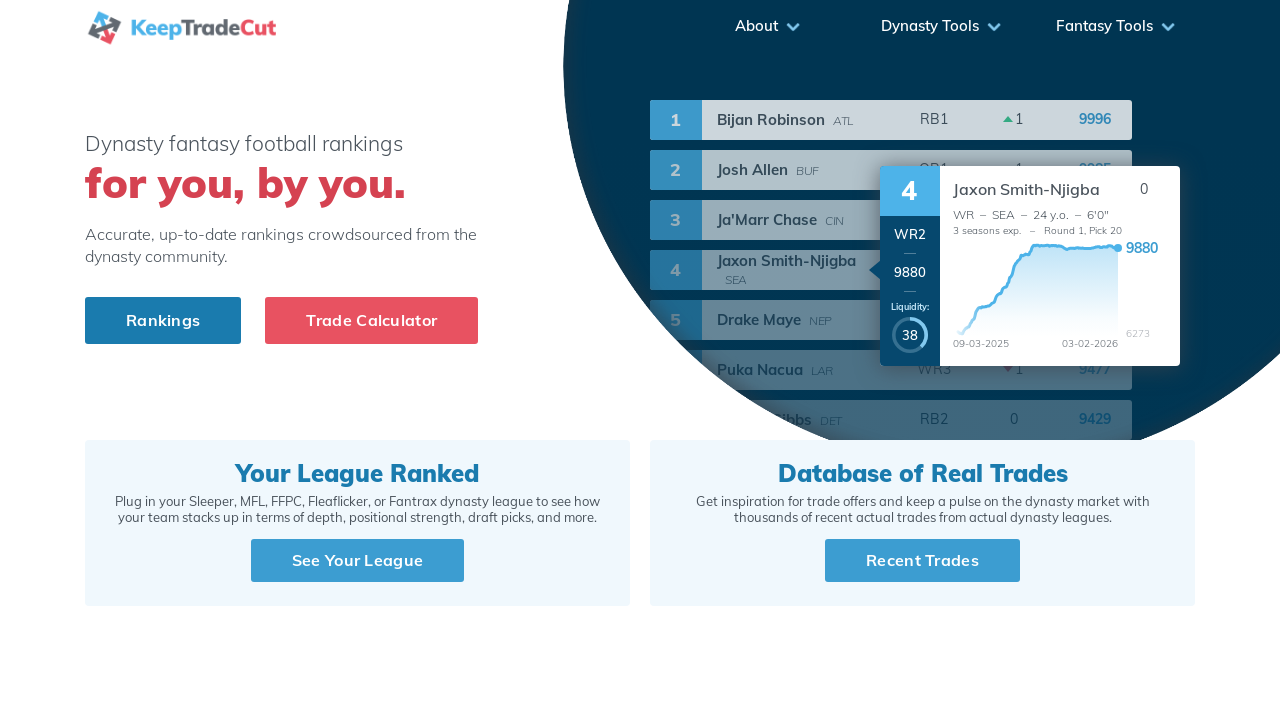

Clicked the Rankings button to navigate to dynasty rankings at (163, 320) on a.blue-cta.btn.btn-blue[href="/dynasty-rankings"]
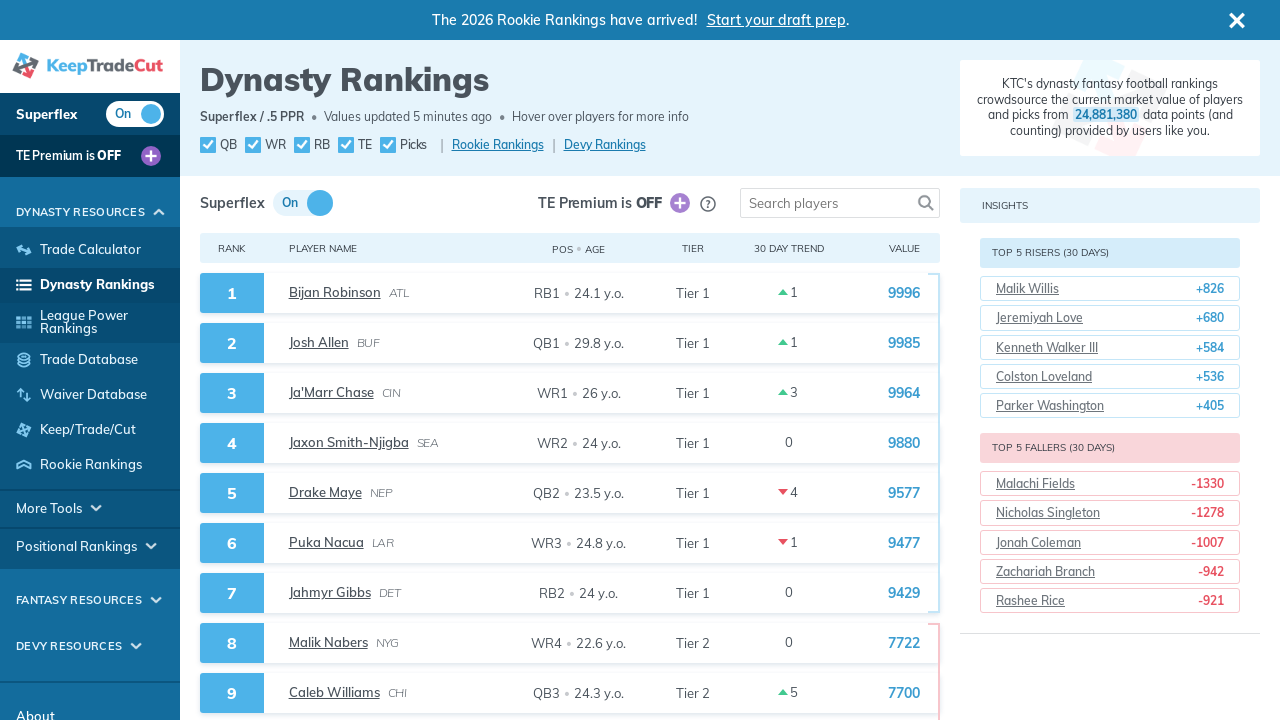

Rankings loaded on page 1
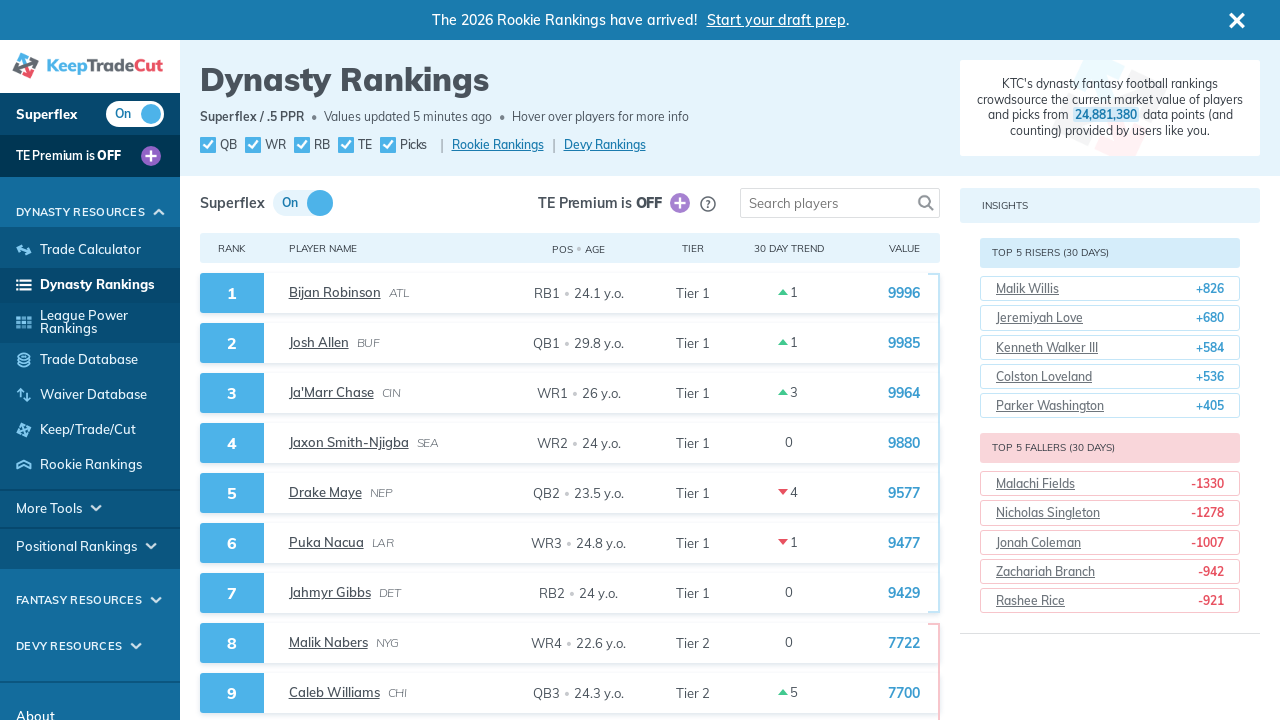

Clicked next page arrow to navigate to page 2 at (706, 449) on div.pagination-arrow.arrow-right
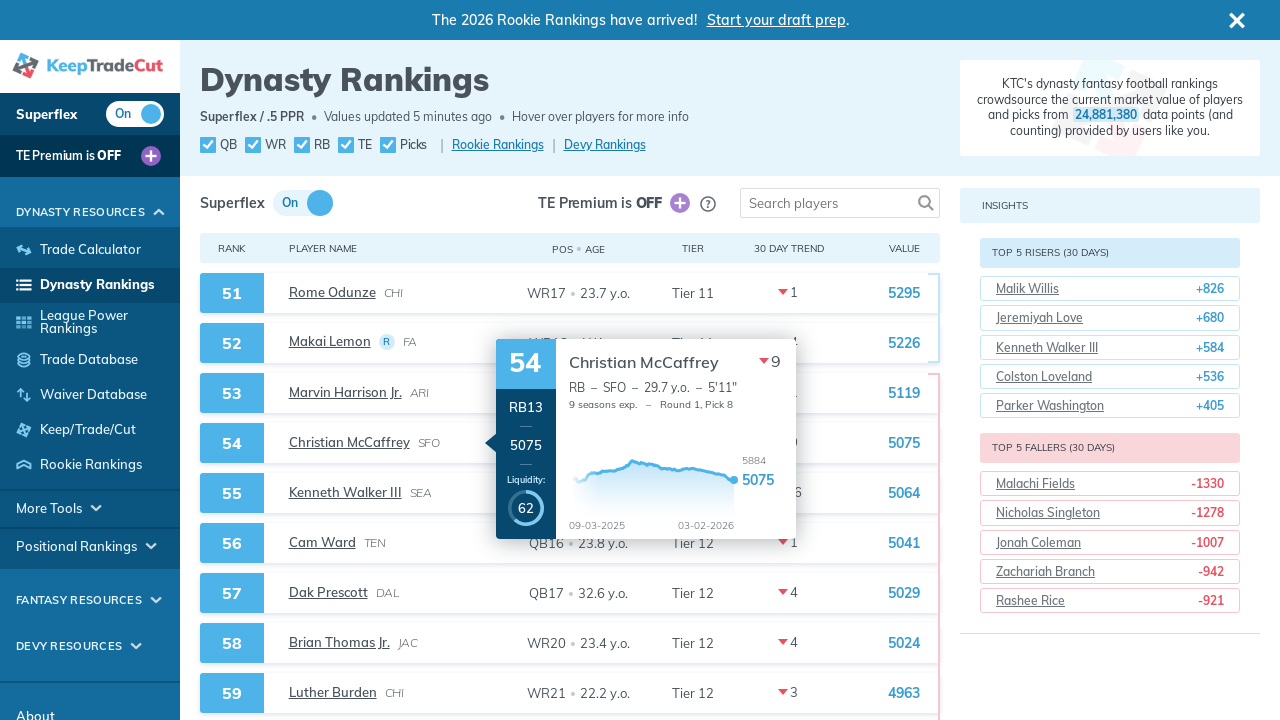

Rankings loaded on page 2
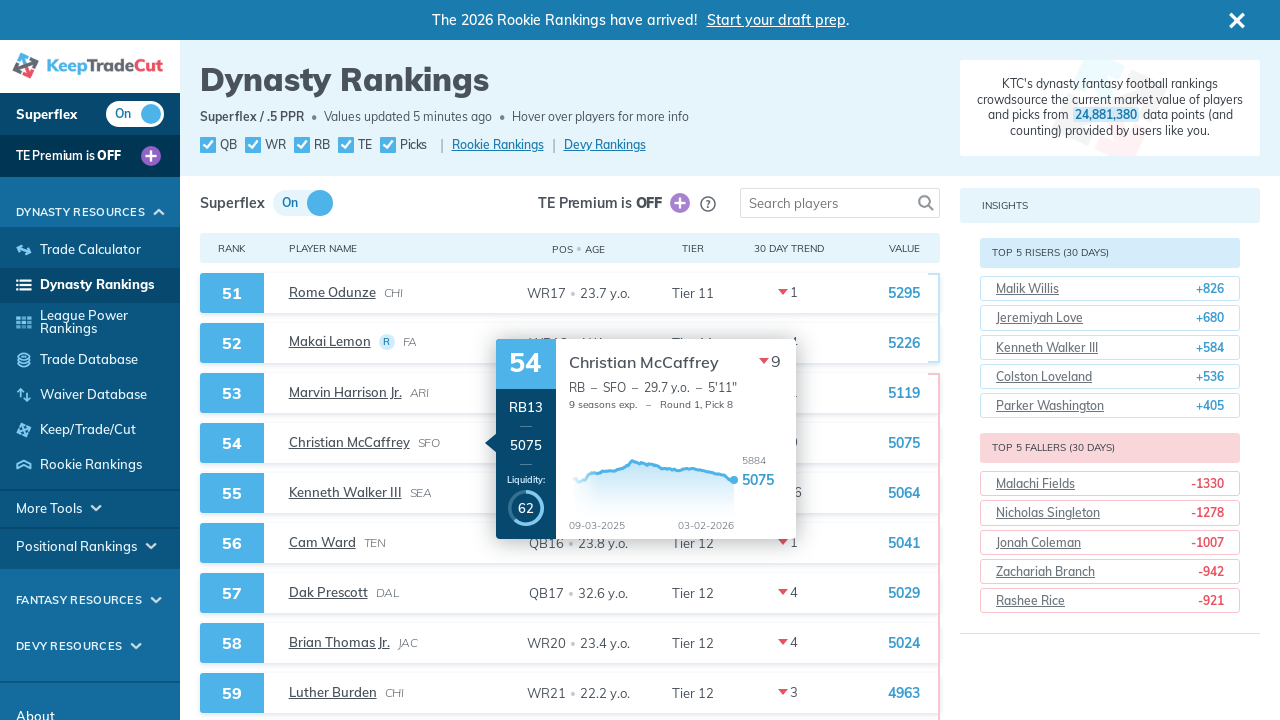

Clicked next page arrow to navigate to page 3 at (706, 449) on div.pagination-arrow.arrow-right
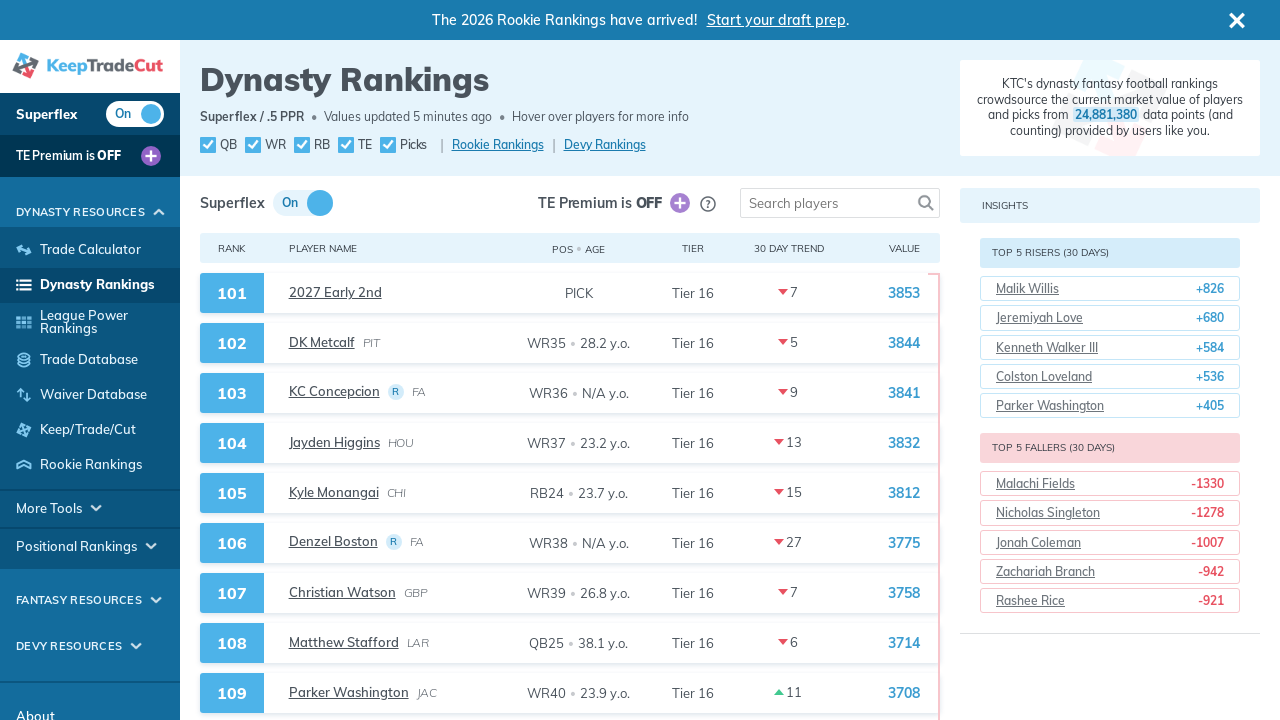

Rankings loaded on page 3
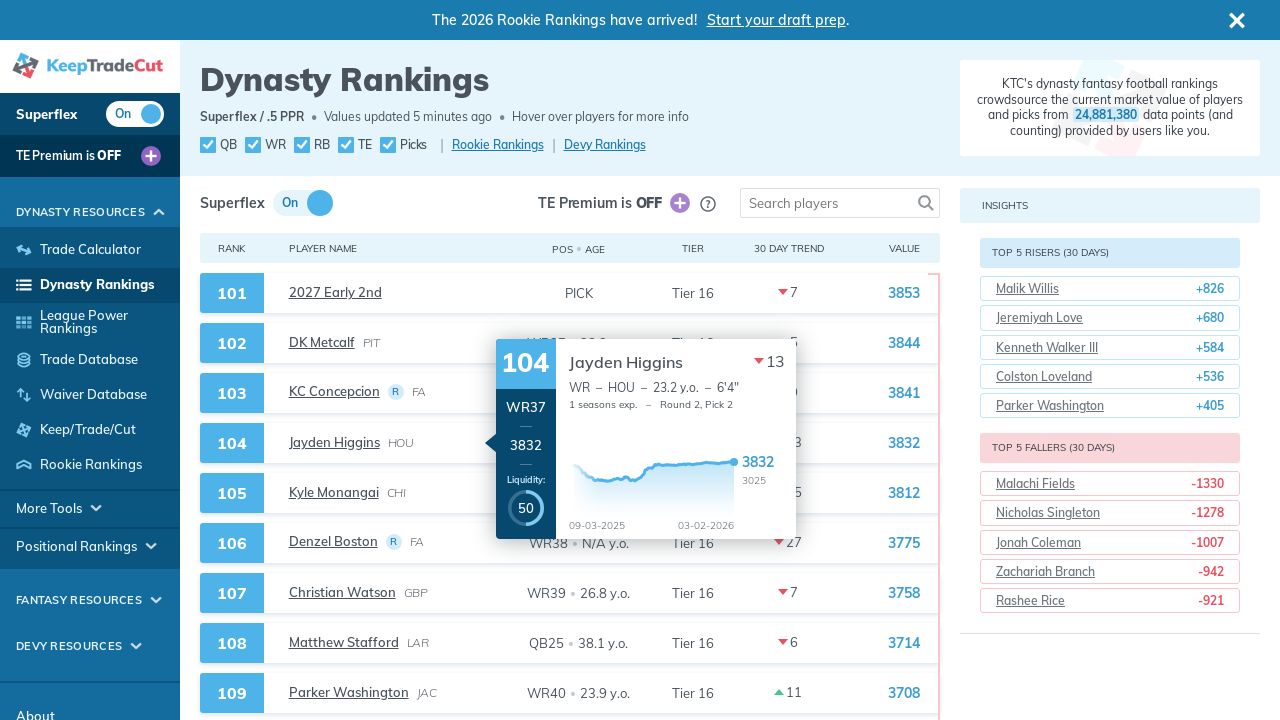

Clicked next page arrow to navigate to page 4 at (706, 449) on div.pagination-arrow.arrow-right
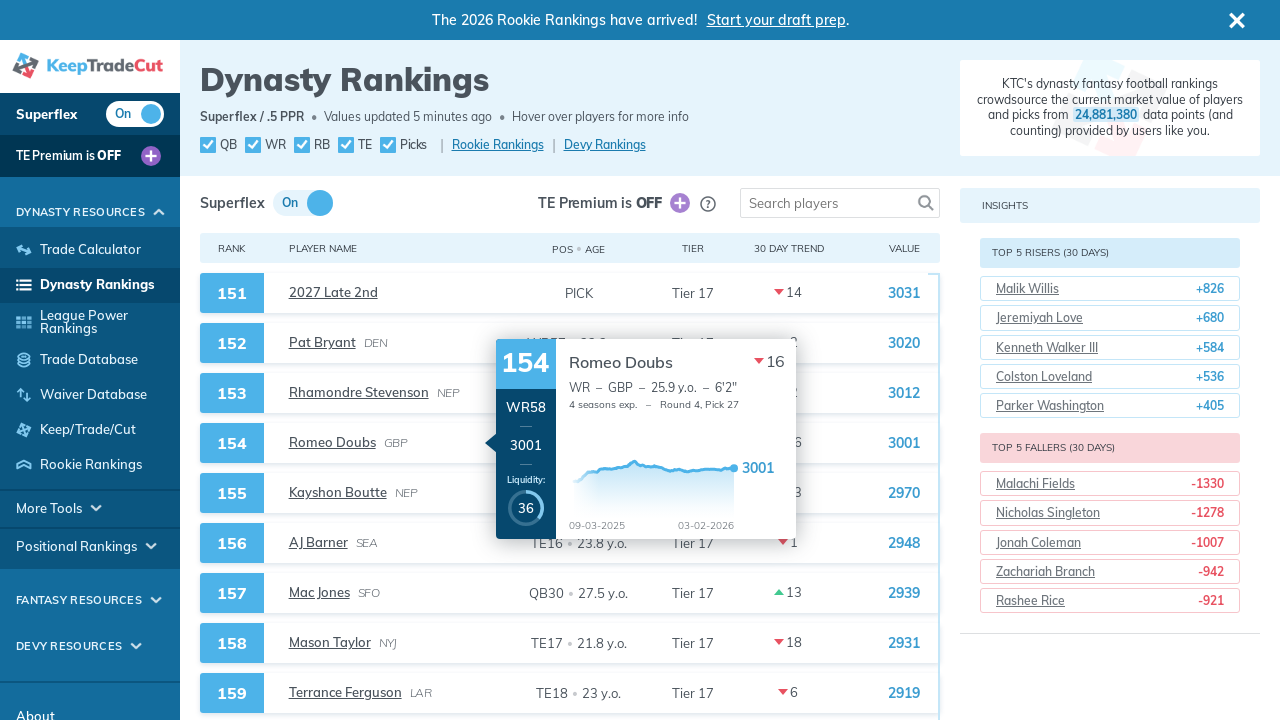

Rankings loaded on page 4
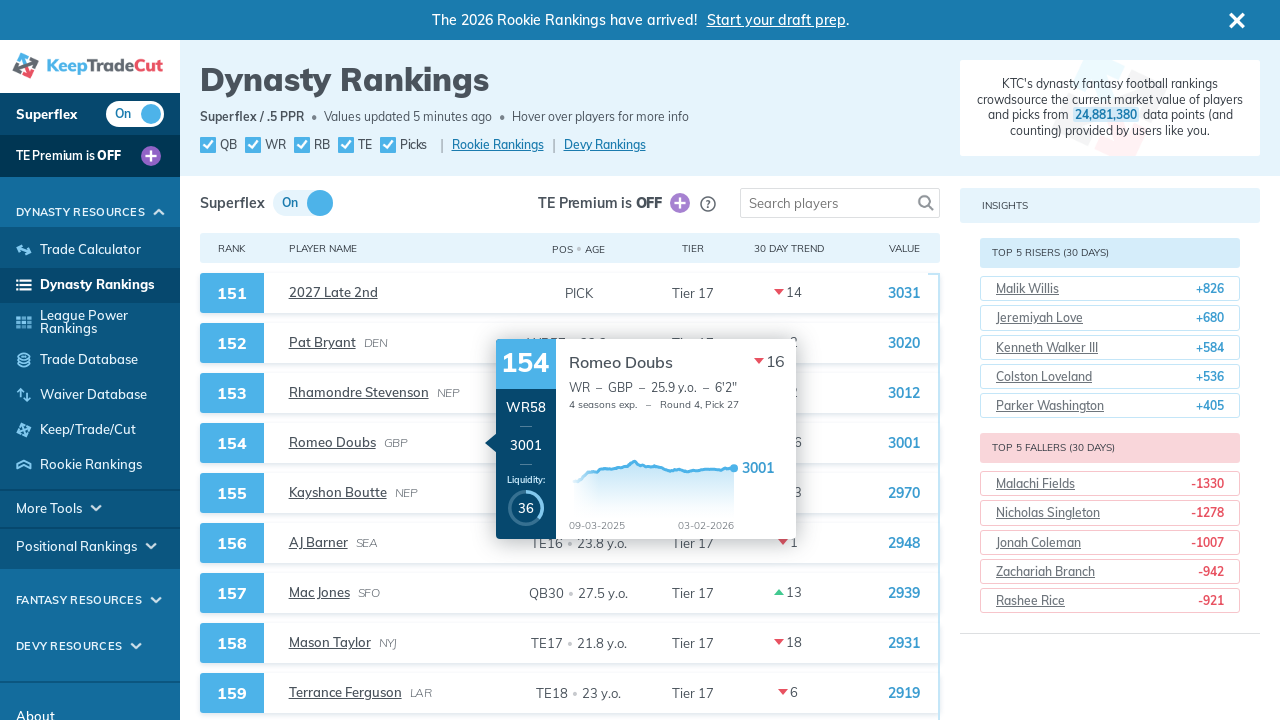

Clicked next page arrow to navigate to page 5 at (706, 449) on div.pagination-arrow.arrow-right
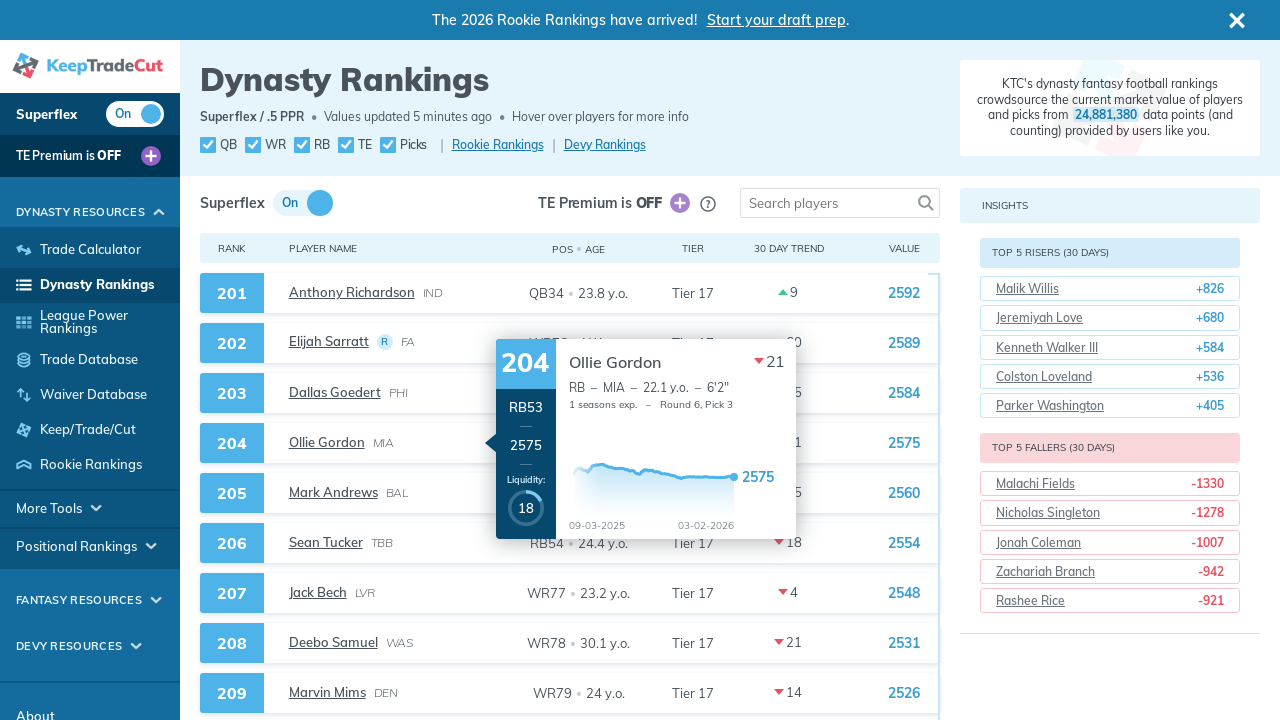

Rankings loaded on page 5
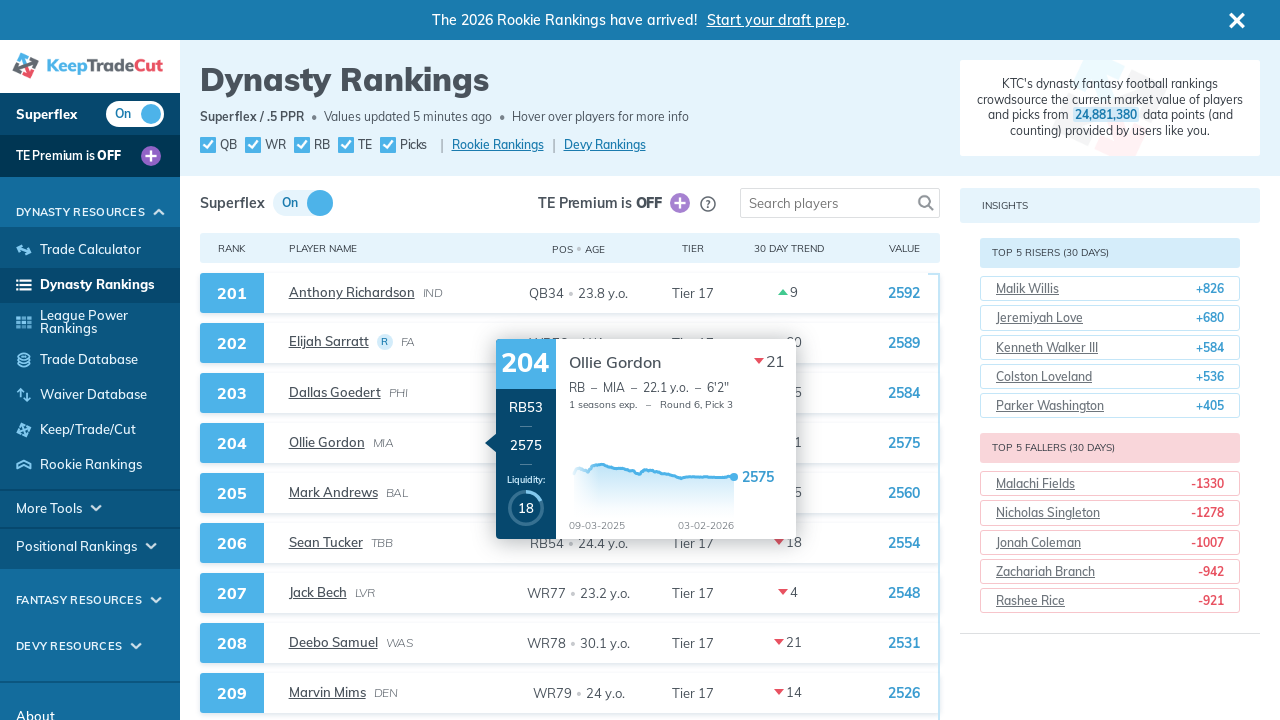

Clicked next page arrow to navigate to page 6 at (706, 449) on div.pagination-arrow.arrow-right
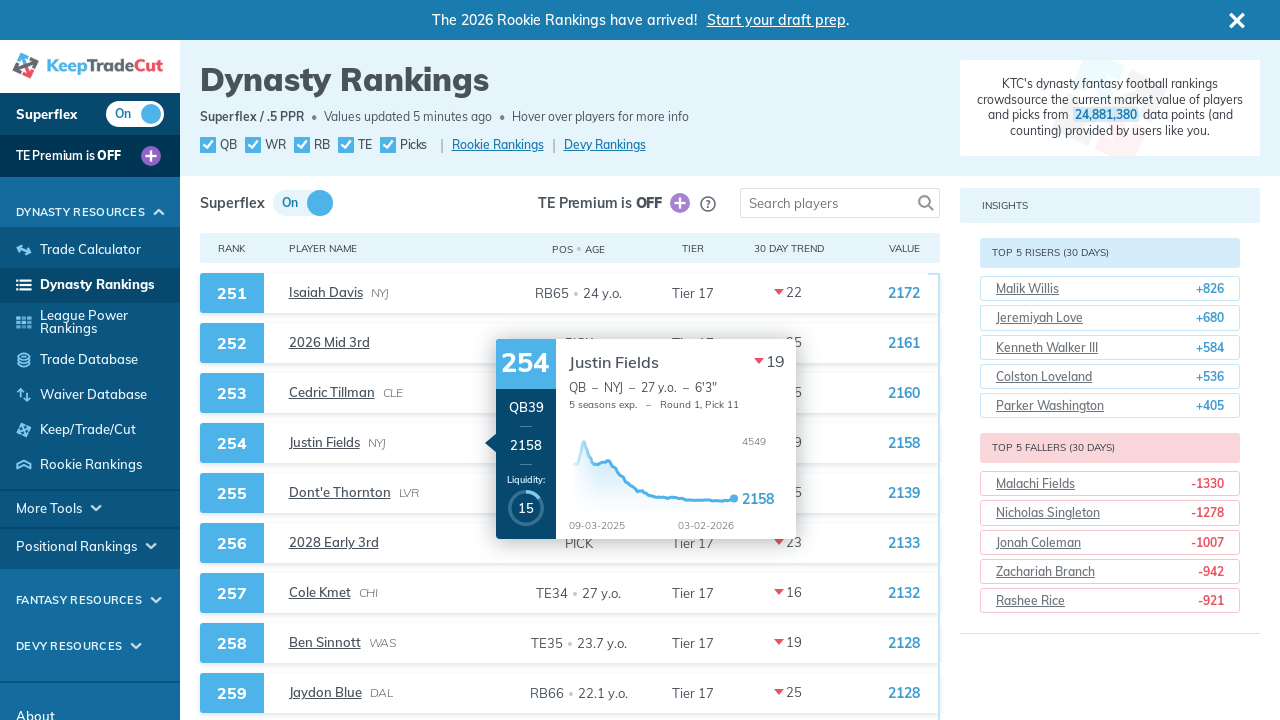

Rankings loaded on page 6
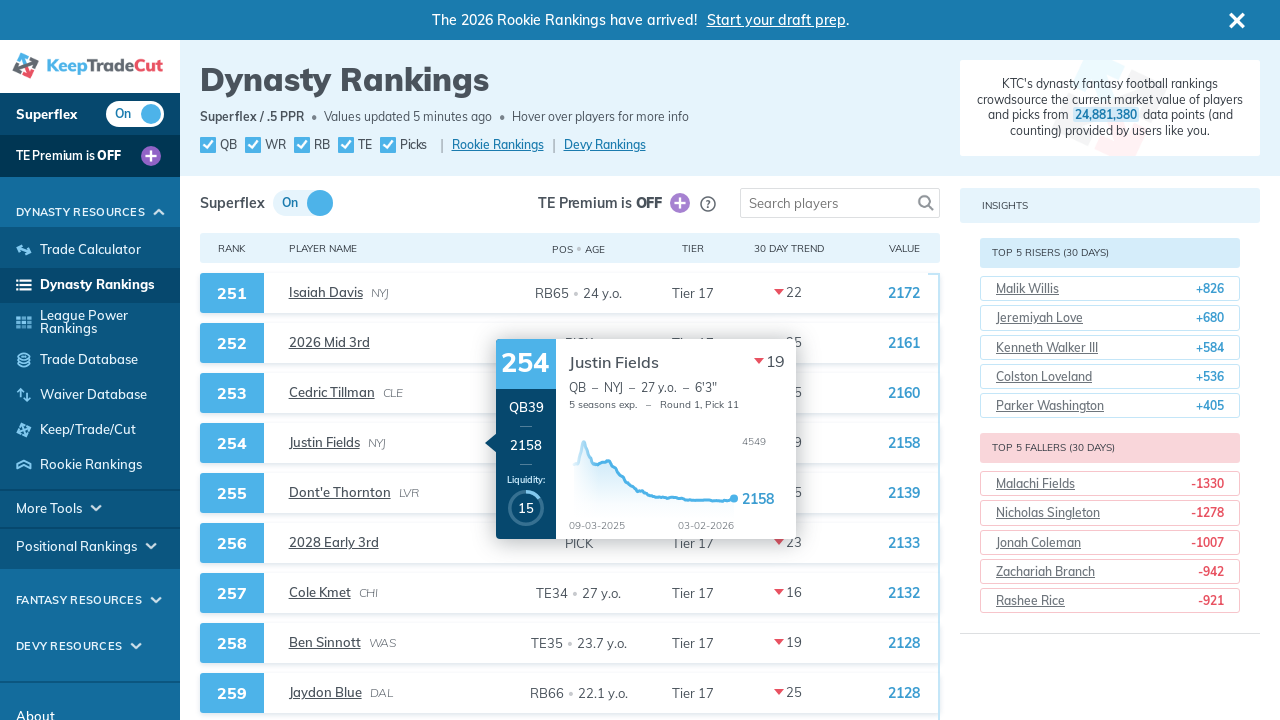

Clicked next page arrow to navigate to page 7 at (706, 449) on div.pagination-arrow.arrow-right
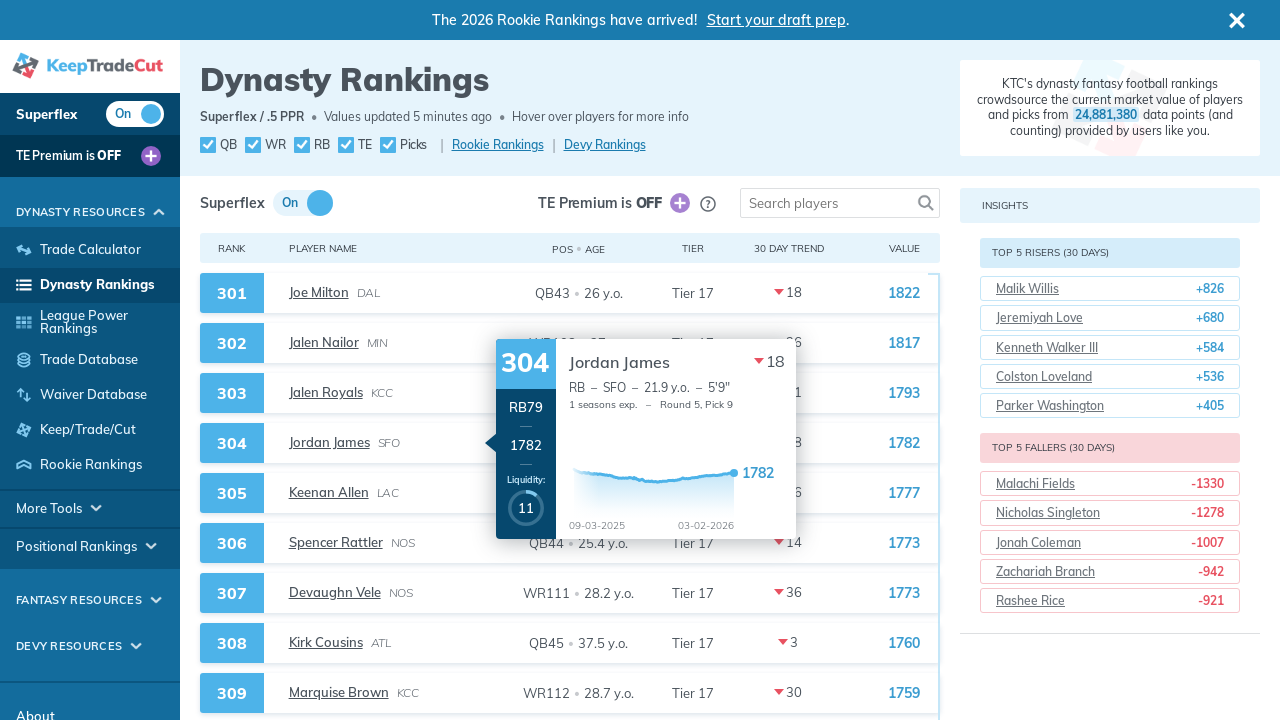

Rankings loaded on page 7
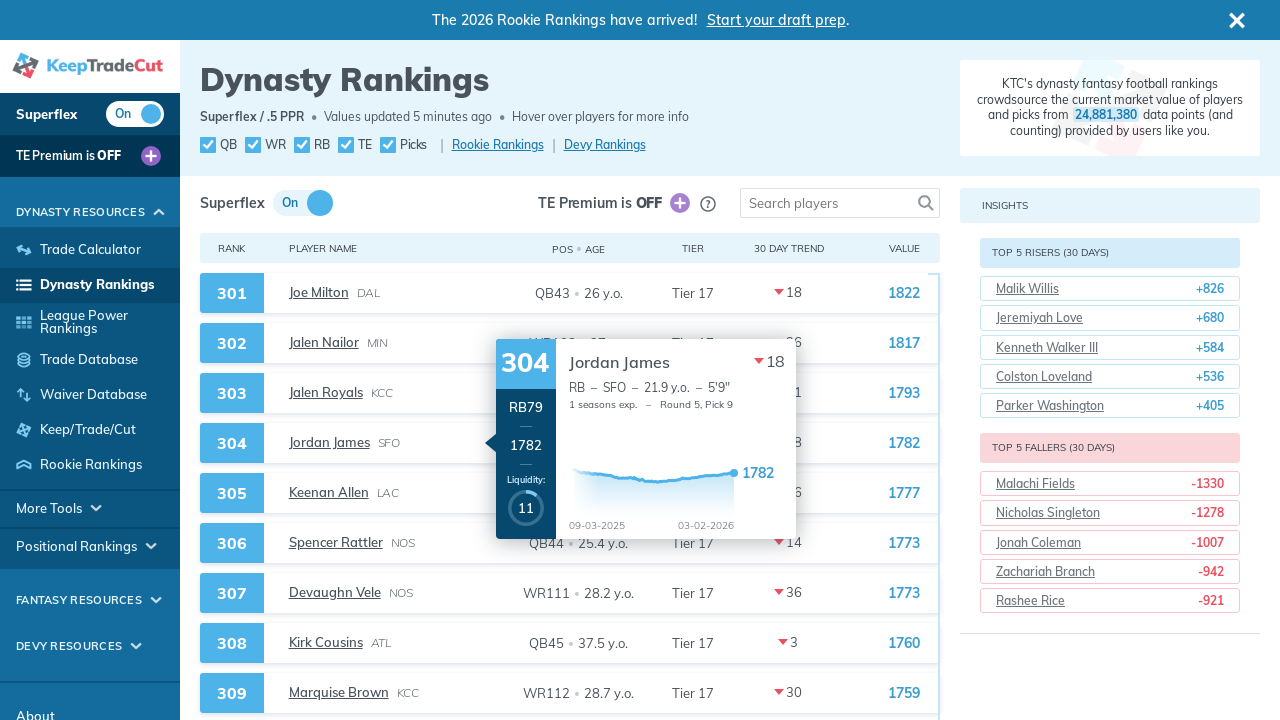

Clicked next page arrow to navigate to page 8 at (706, 449) on div.pagination-arrow.arrow-right
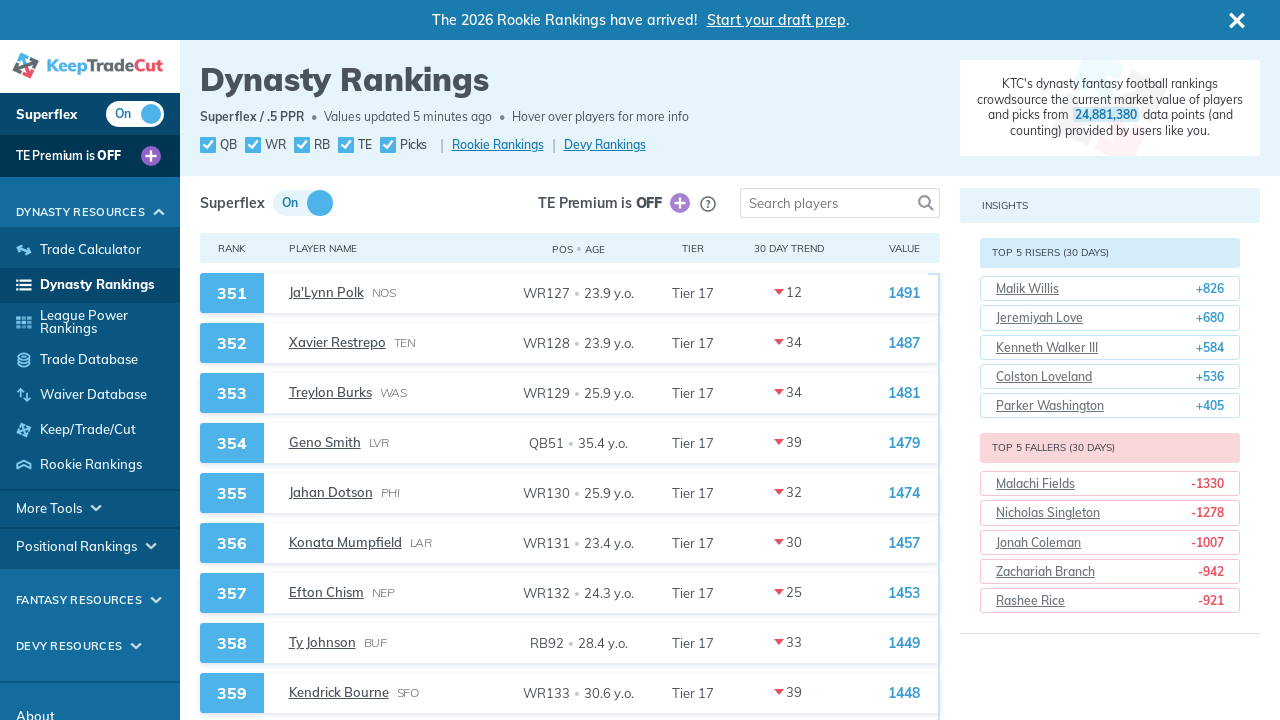

Rankings loaded on page 8
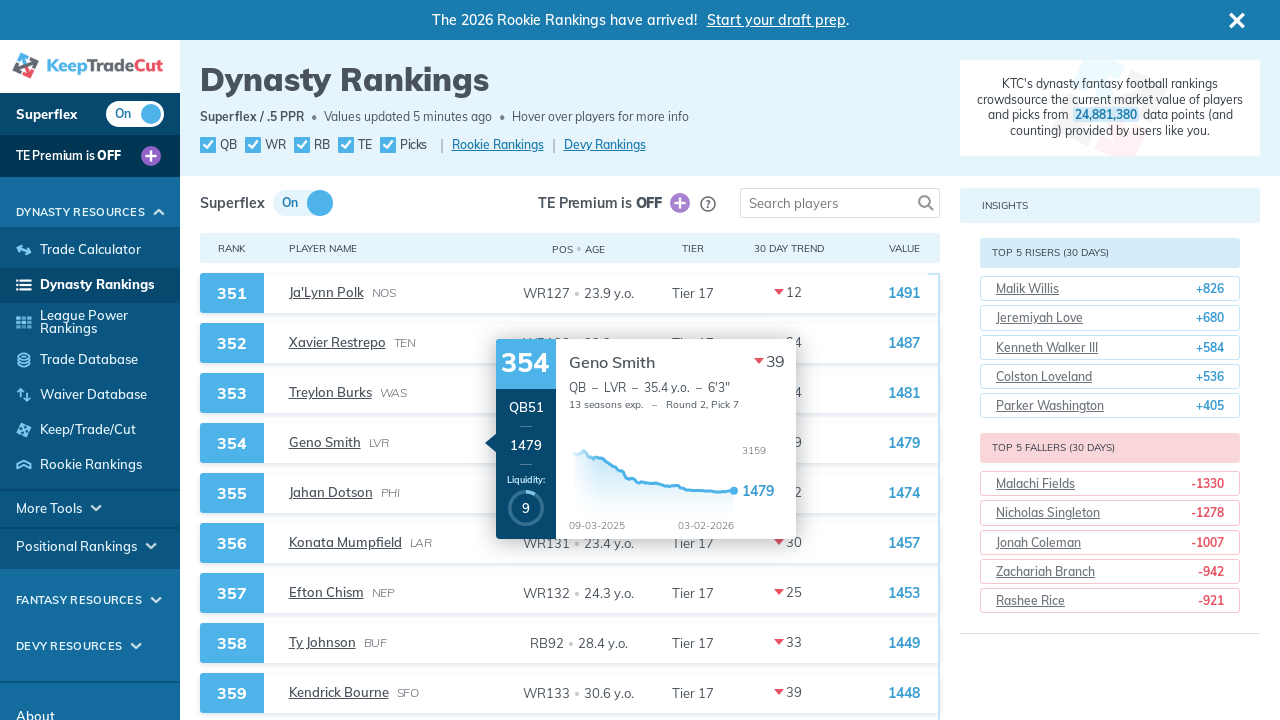

Clicked next page arrow to navigate to page 9 at (706, 449) on div.pagination-arrow.arrow-right
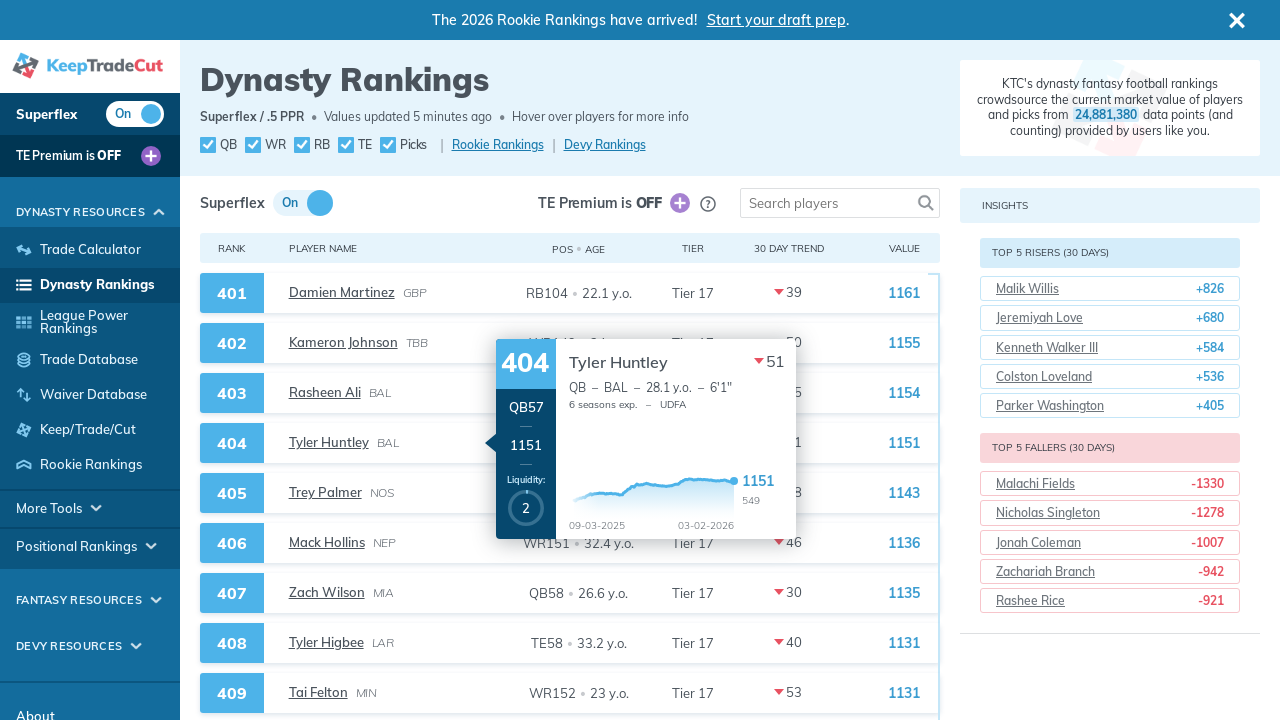

Rankings loaded on page 9
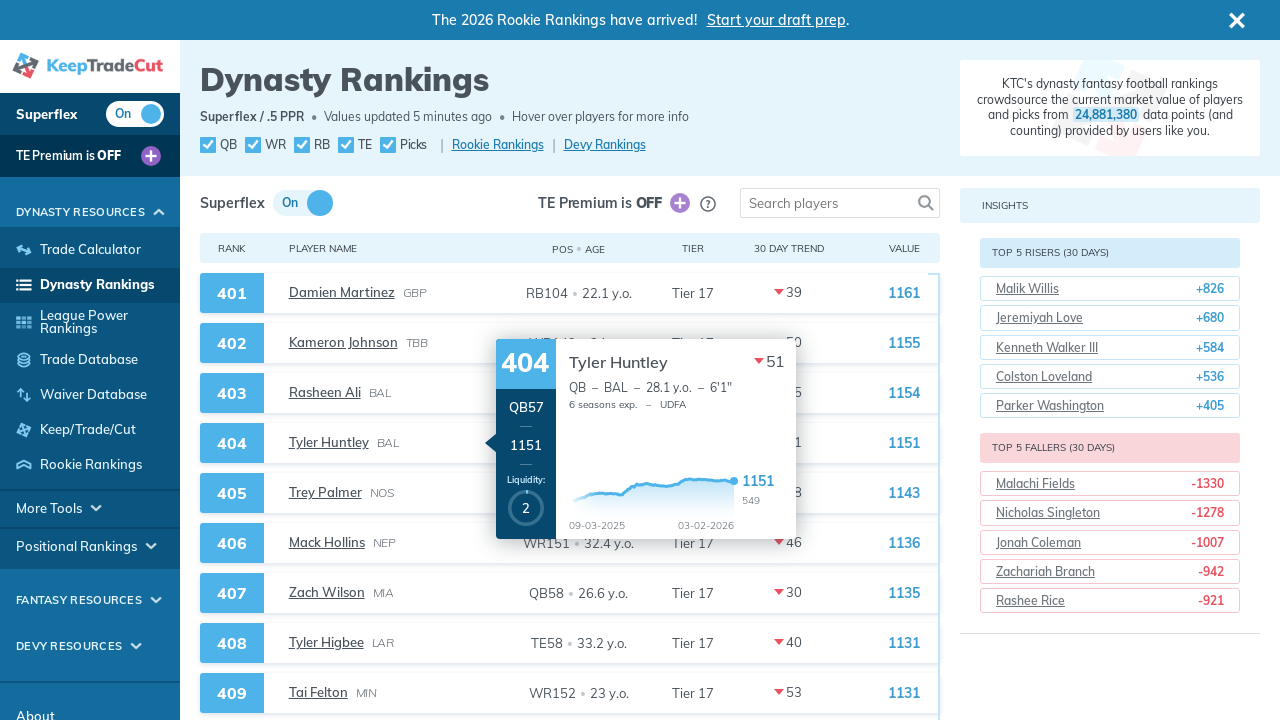

Clicked next page arrow to navigate to page 10 at (706, 449) on div.pagination-arrow.arrow-right
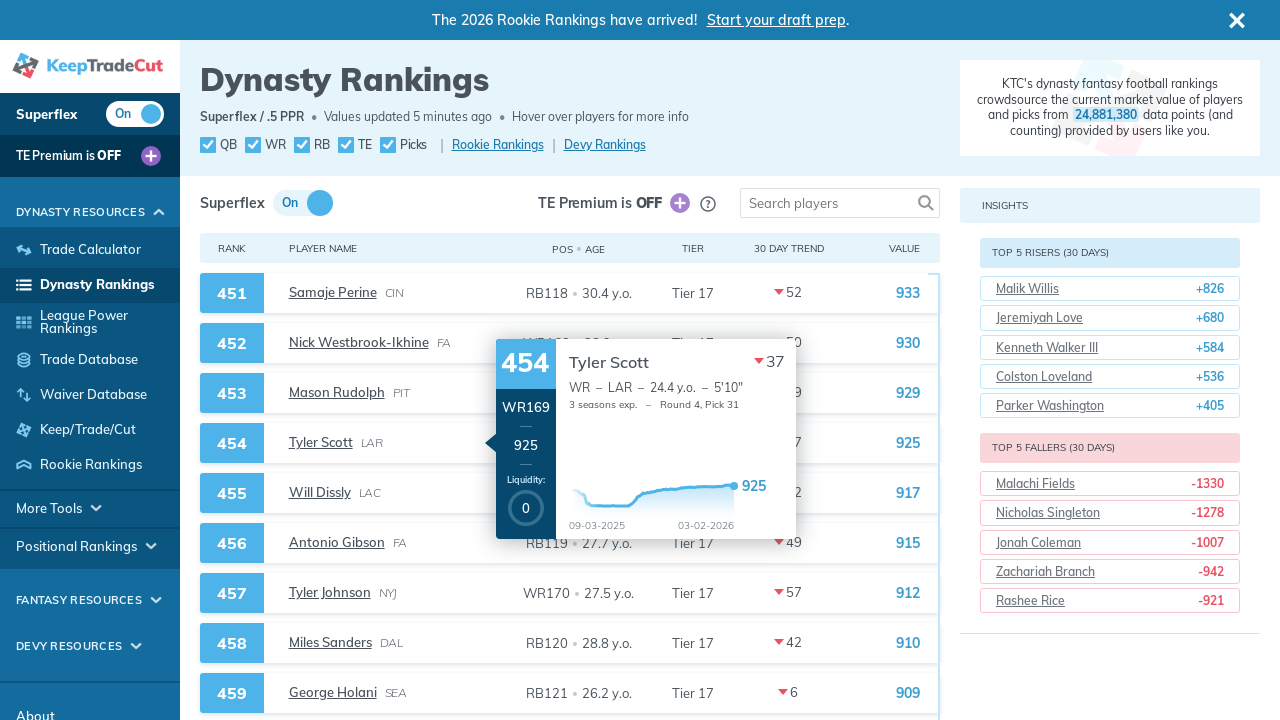

Rankings loaded on page 10
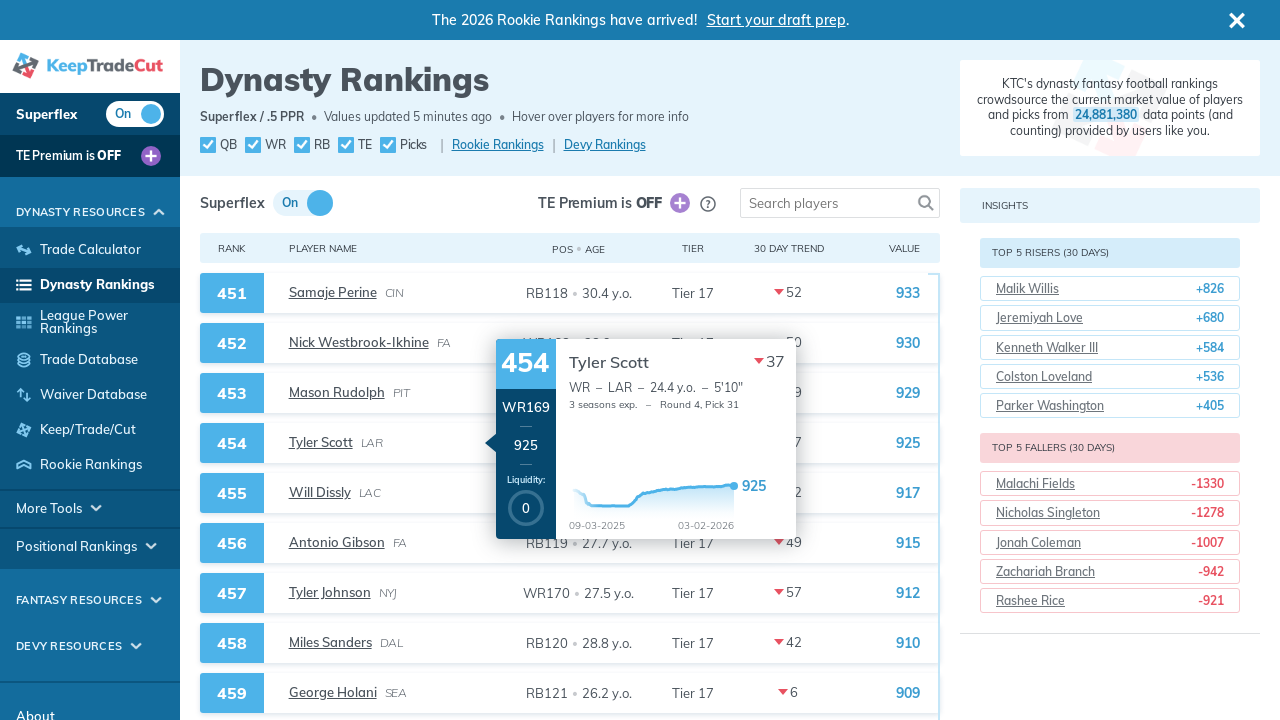

Clicked next page arrow to navigate to page 11 at (706, 449) on div.pagination-arrow.arrow-right
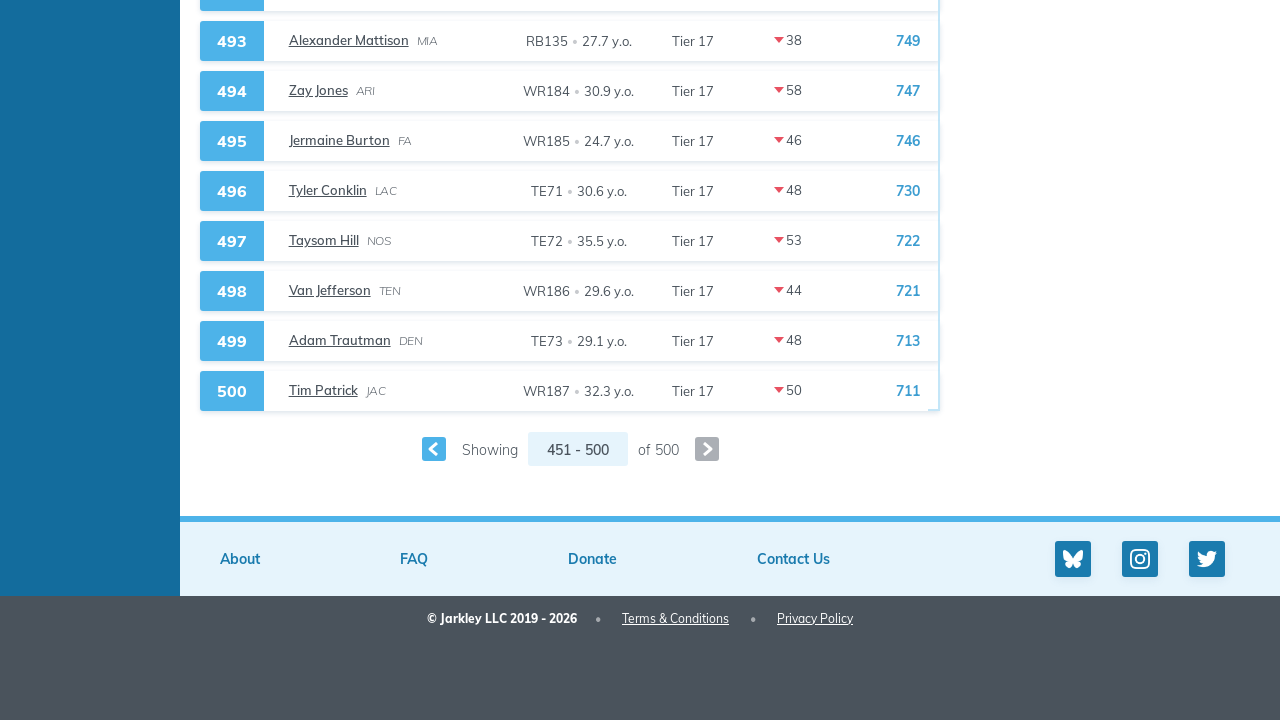

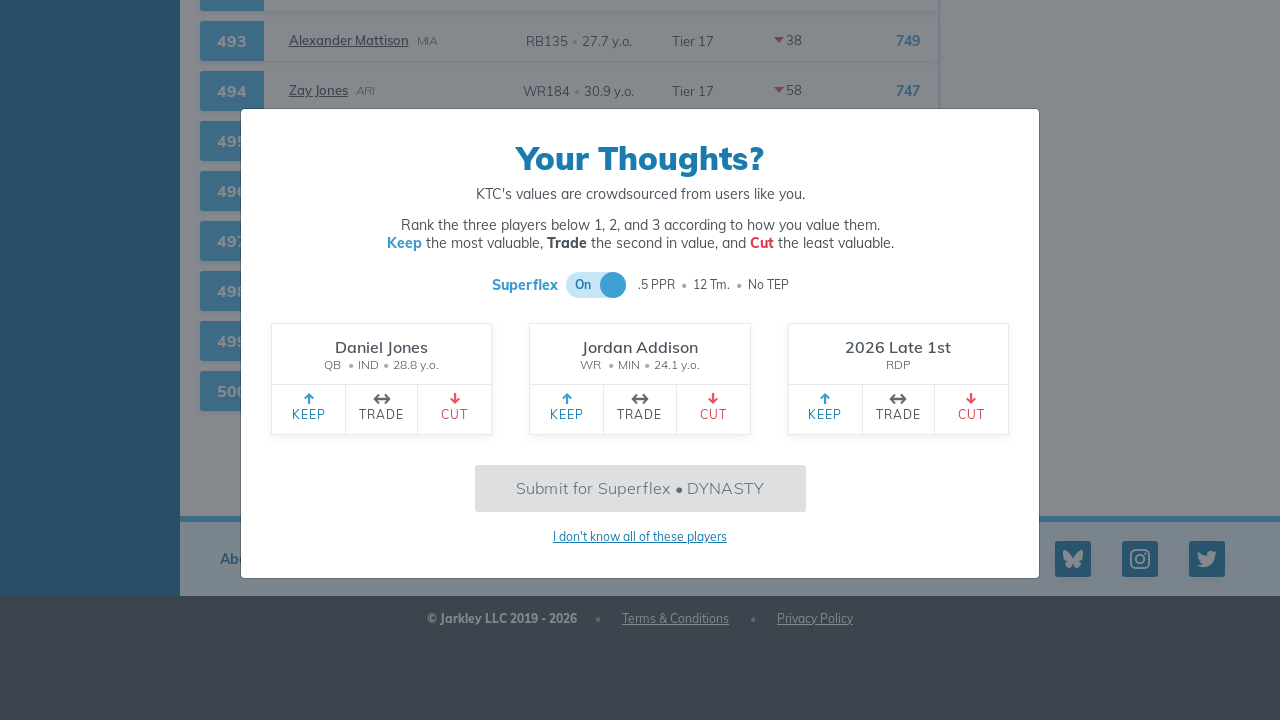